Tests Vue.js dropdown by selecting different options from the dropdown menu and verifying selections.

Starting URL: https://mikerodham.github.io/vue-dropdowns/

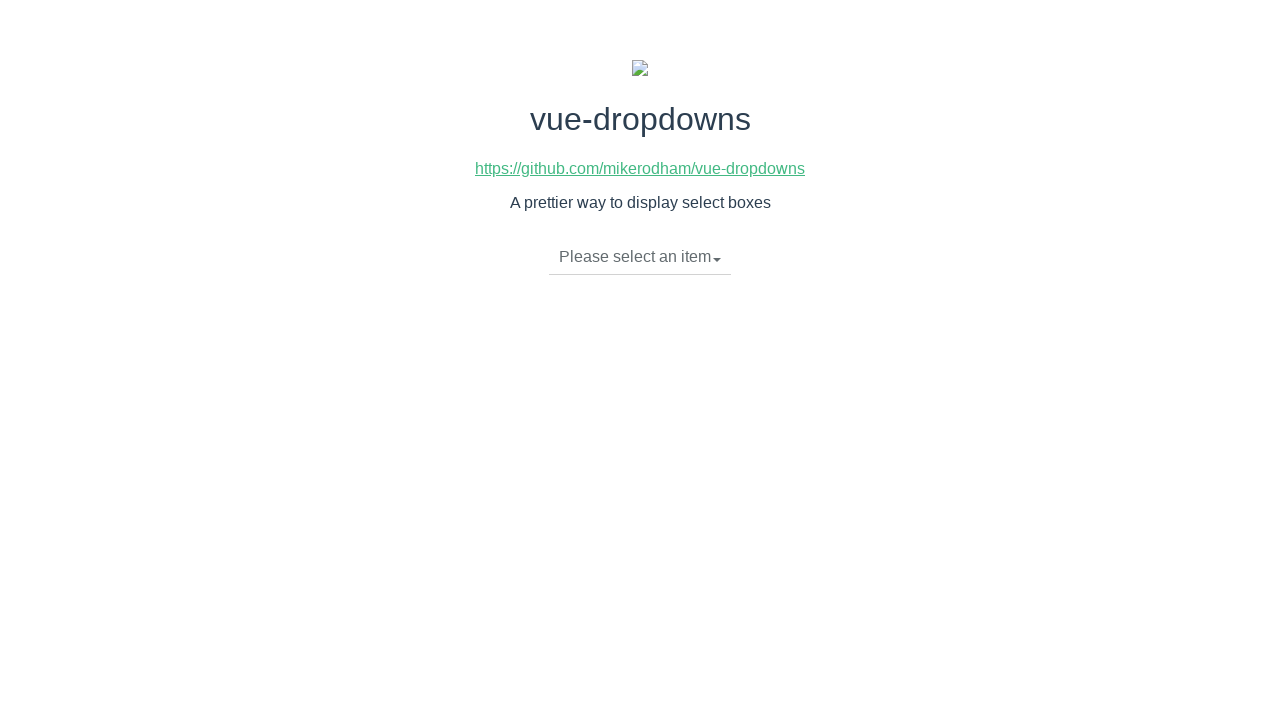

Clicked dropdown toggle to open menu at (640, 257) on li.dropdown-toggle
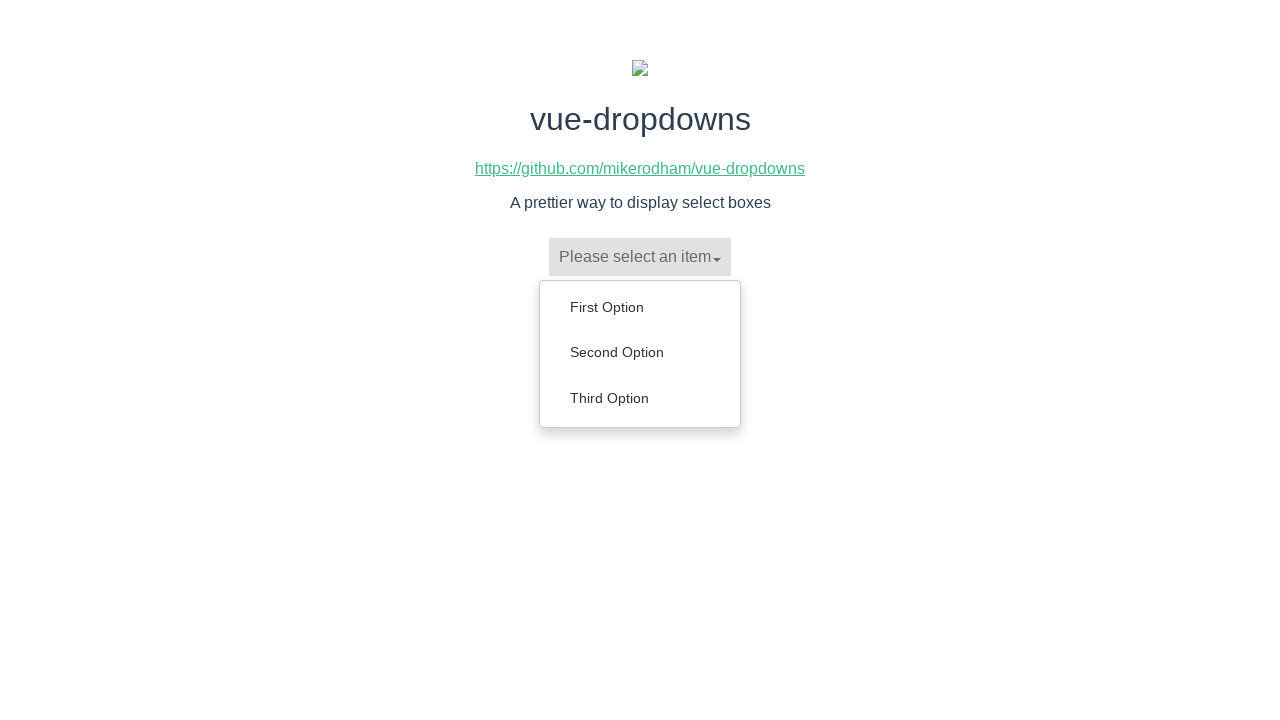

Dropdown menu appeared with options
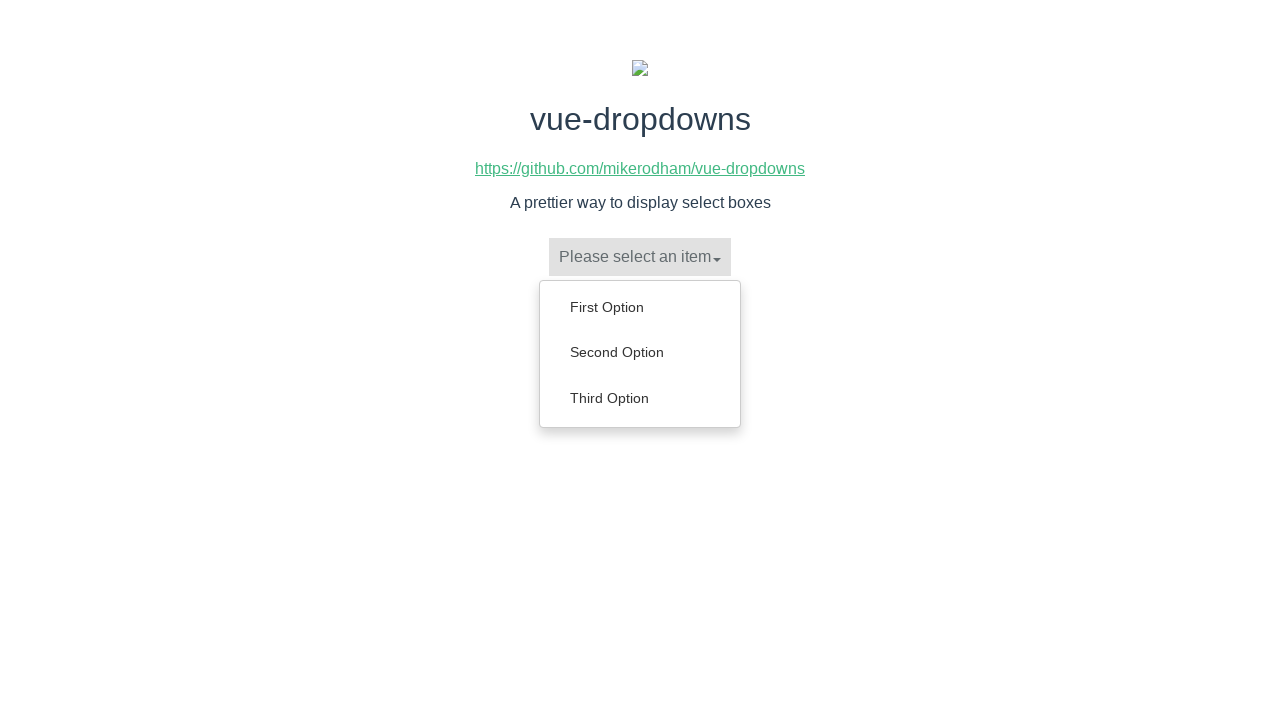

Selected 'Third Option' from dropdown menu at (640, 398) on ul.dropdown-menu a:has-text('Third Option')
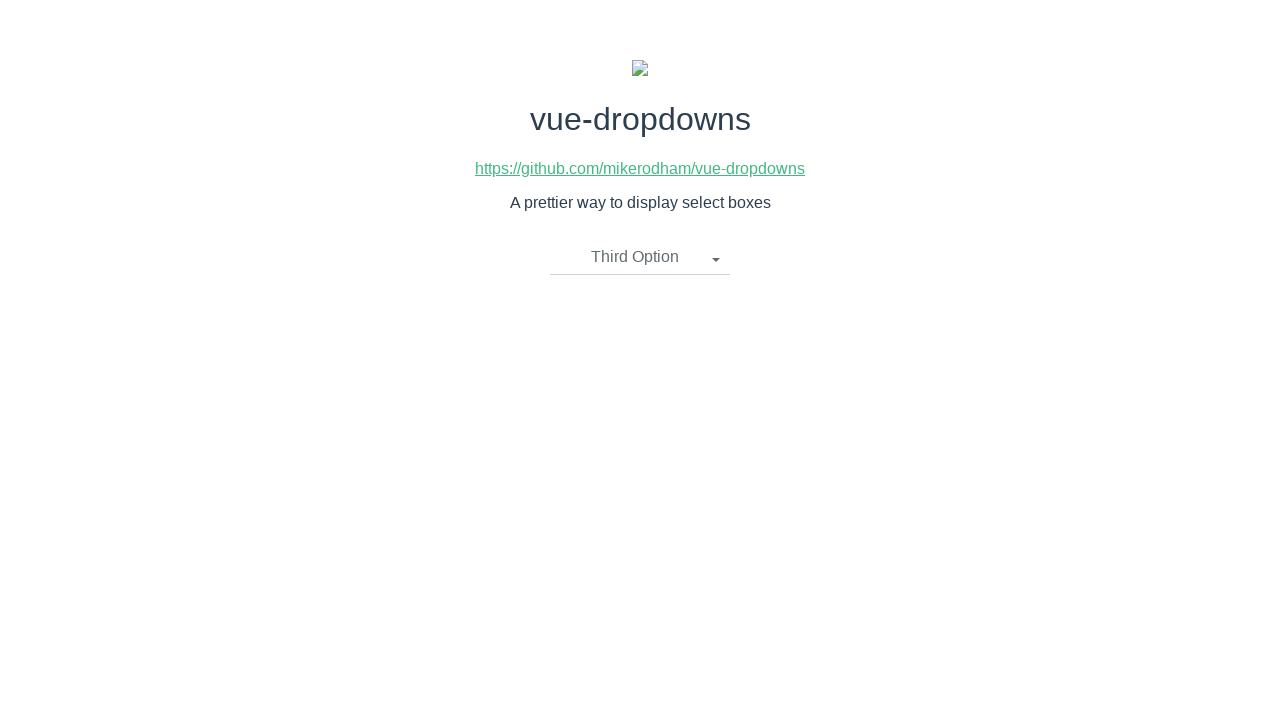

Verified 'Third Option' is now displayed in dropdown toggle
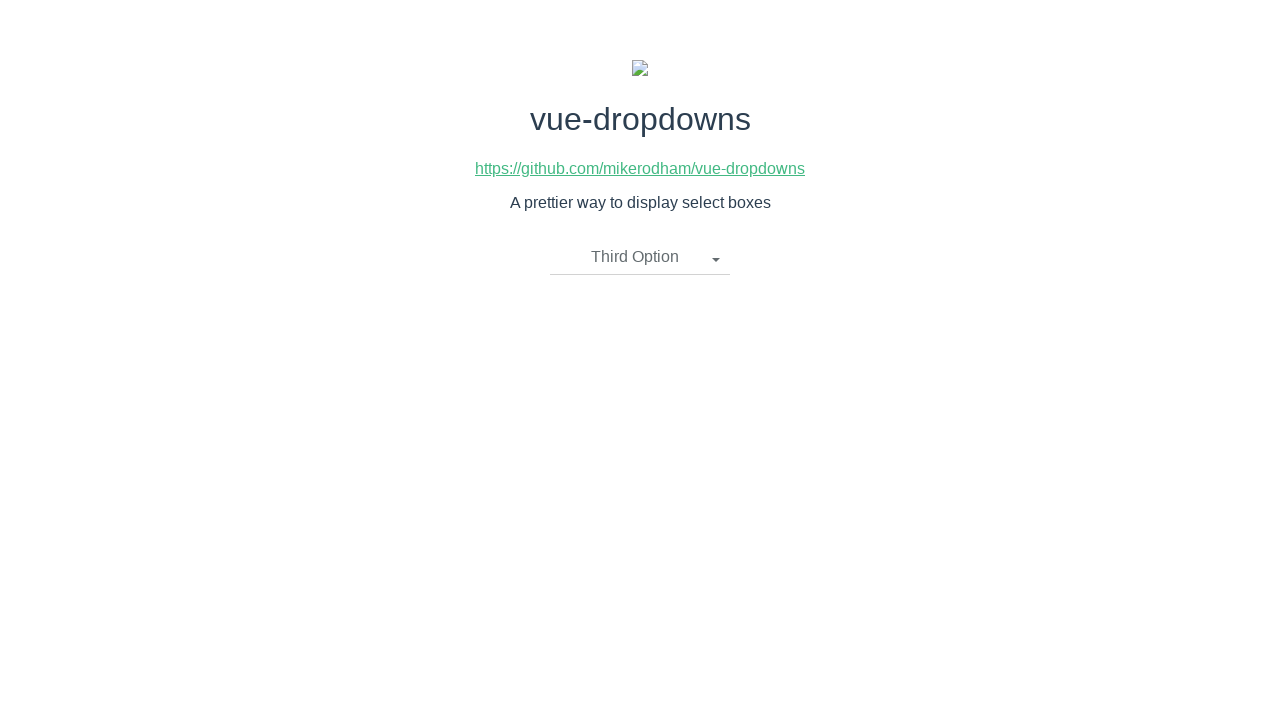

Clicked dropdown toggle to open menu again at (640, 257) on li.dropdown-toggle
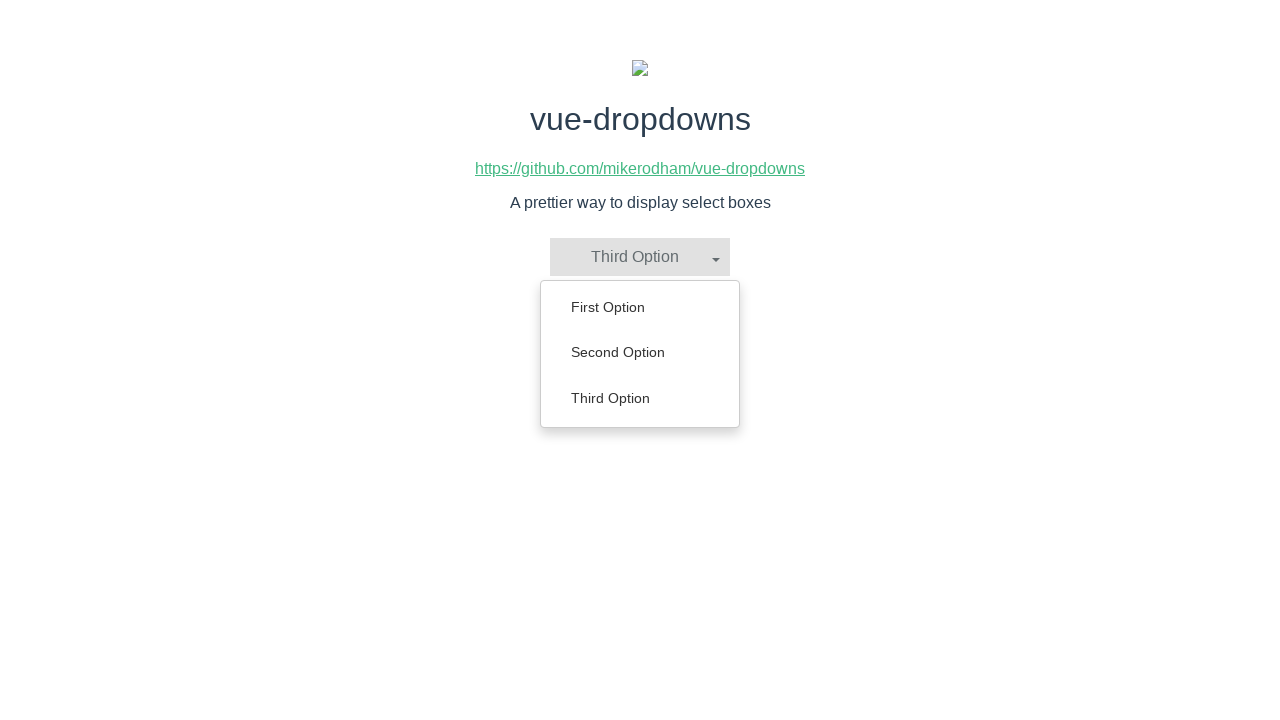

Dropdown menu appeared with options
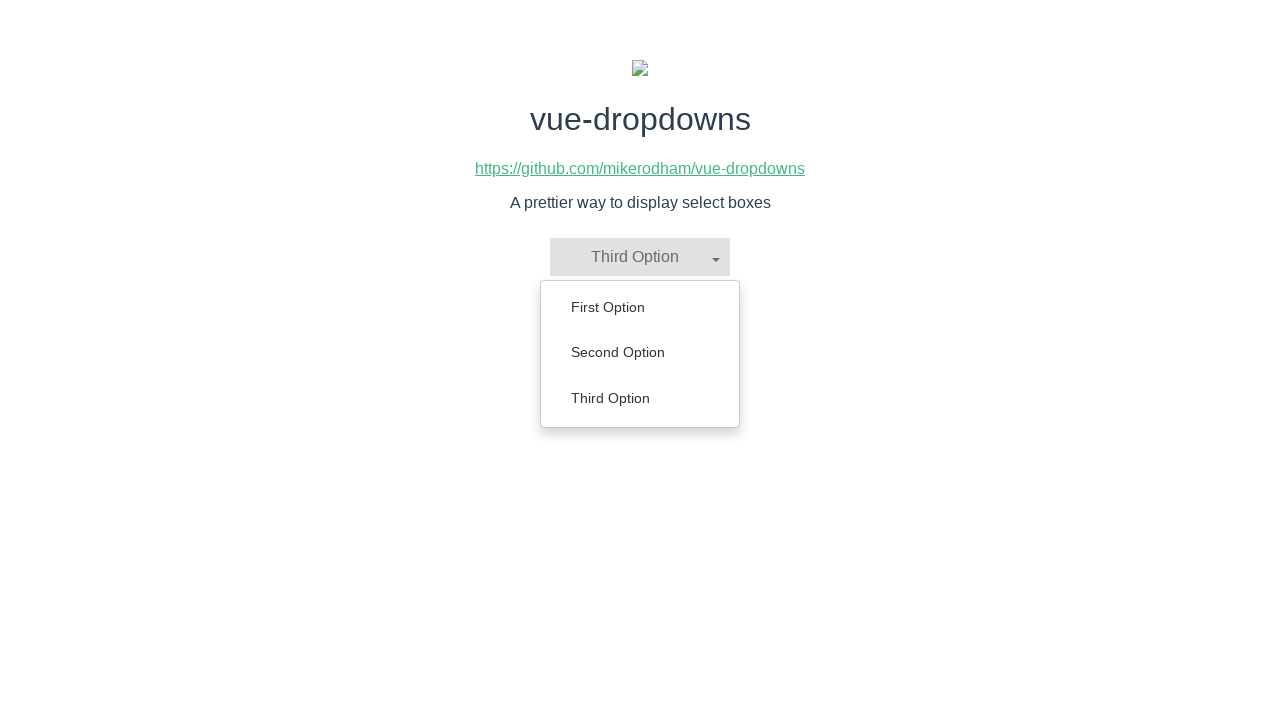

Selected 'Second Option' from dropdown menu at (640, 352) on ul.dropdown-menu a:has-text('Second Option')
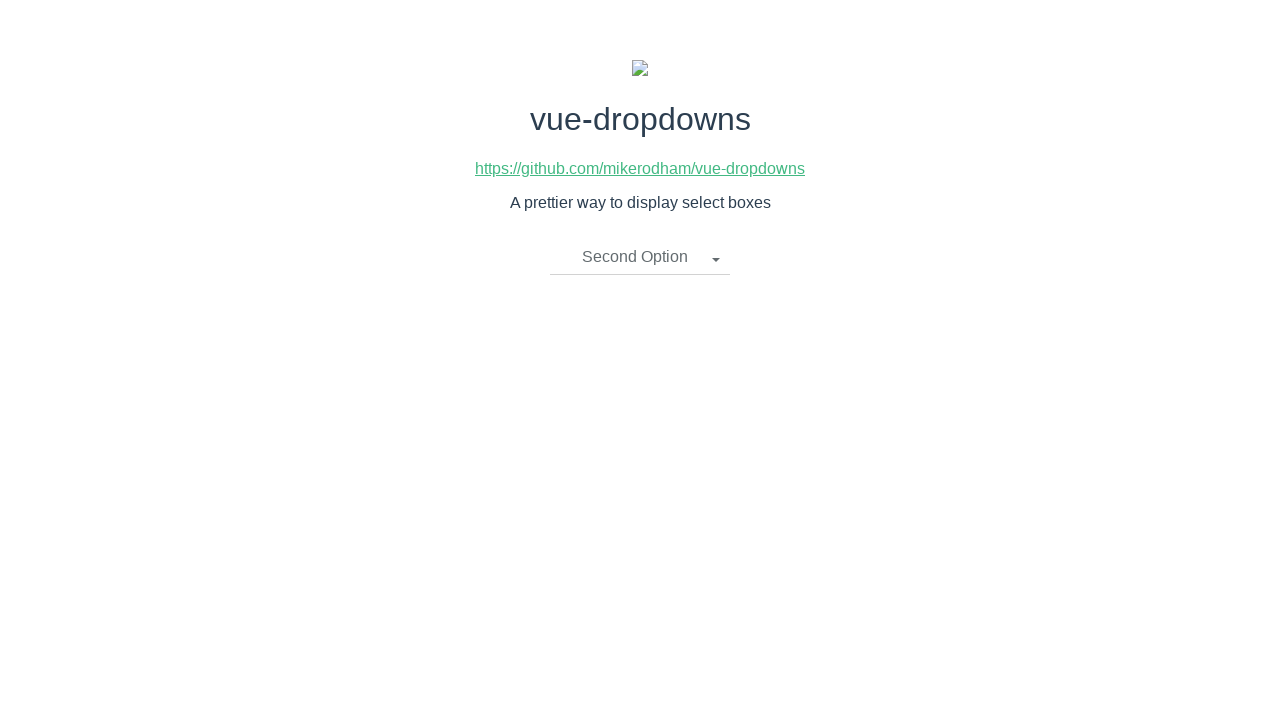

Verified 'Second Option' is now displayed in dropdown toggle
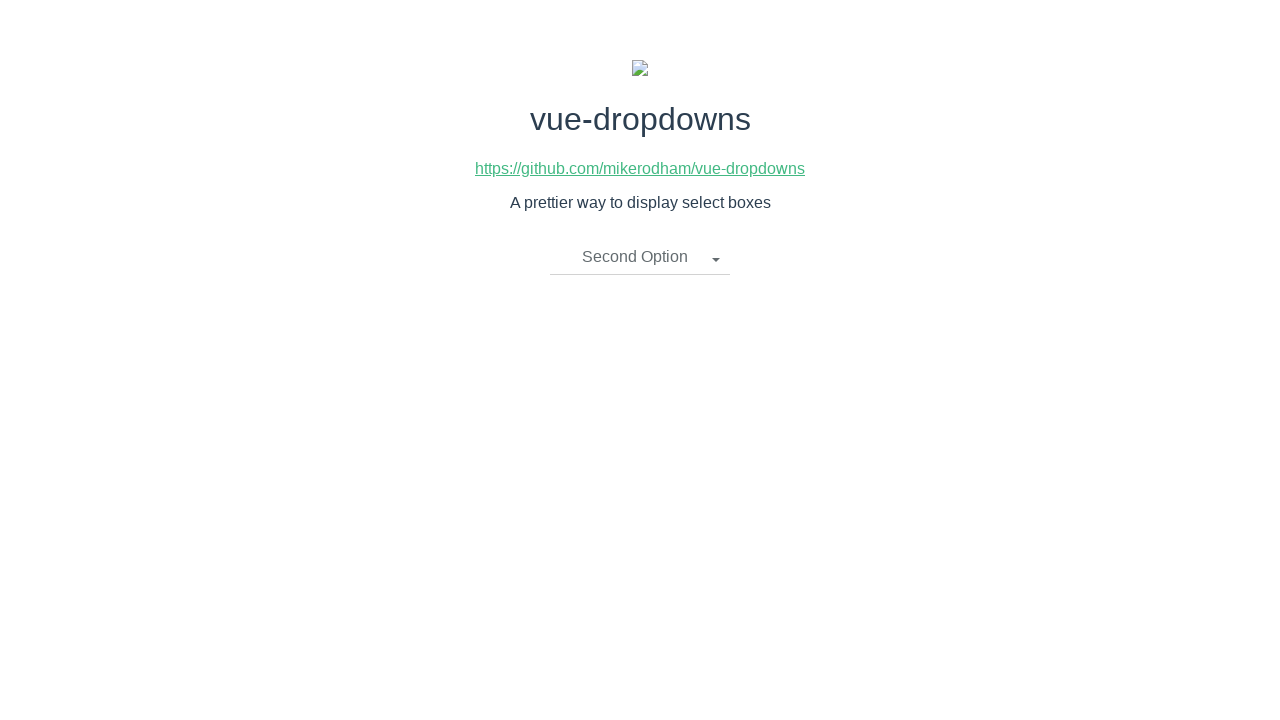

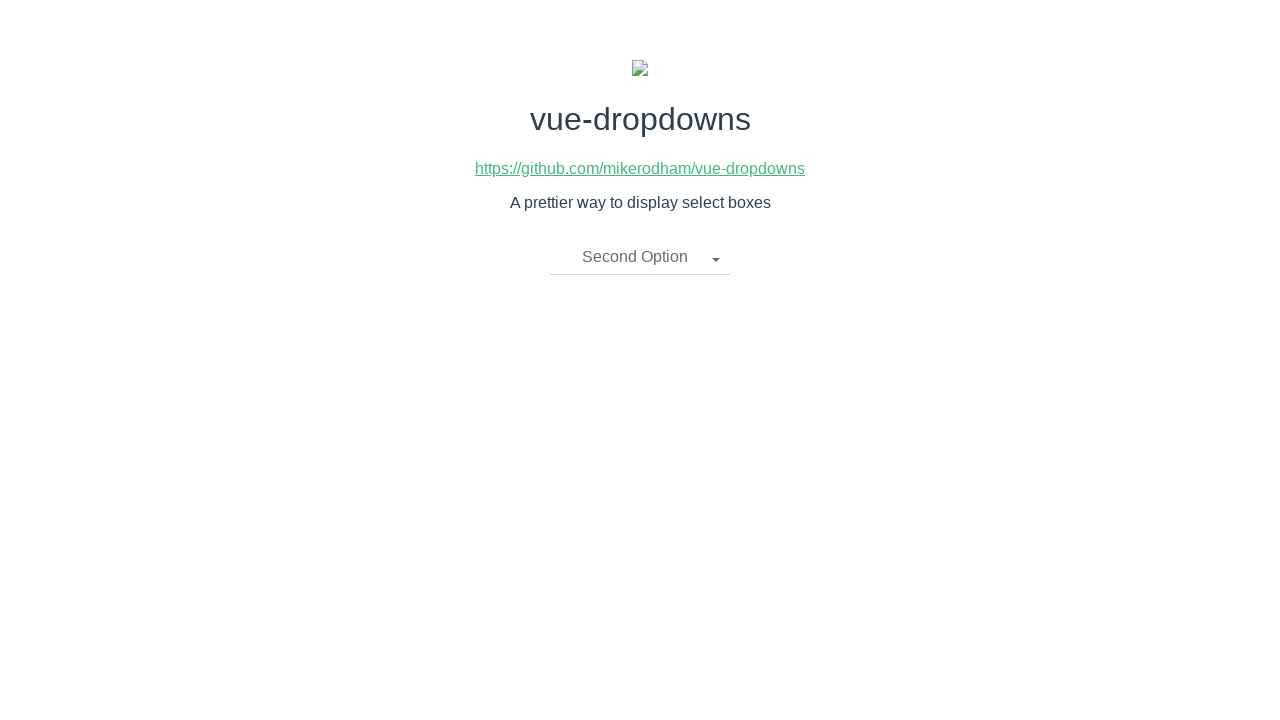